Tests dropdown selection on a matrimonial site registration page by selecting an option from the profile relationship dropdown using index selection.

Starting URL: https://www.jeevansathi.com/m0/register/customreg/15?source=SH_Bra_ROC&sh1=Trusted%20Marriage%20Site&sh2=Over%2010%20Lakhs%20Profiles&utm_source=google&utm_medium=cpc&utm_campaign=Search_Brand_Exact_Campaigns_Desktop_Ethinos&utm_adgroup=Brand&utm_term=jeevansathi&gad_source=1&gclid=CjwKCAjwvIWzBhAlEiwAHHWgvVbuNfCfoilP99kJwXlUaPqnv0yY2lG2PlmQZ-pl7qFaHN0-CgTH9xoC5-EQAvD_BwE

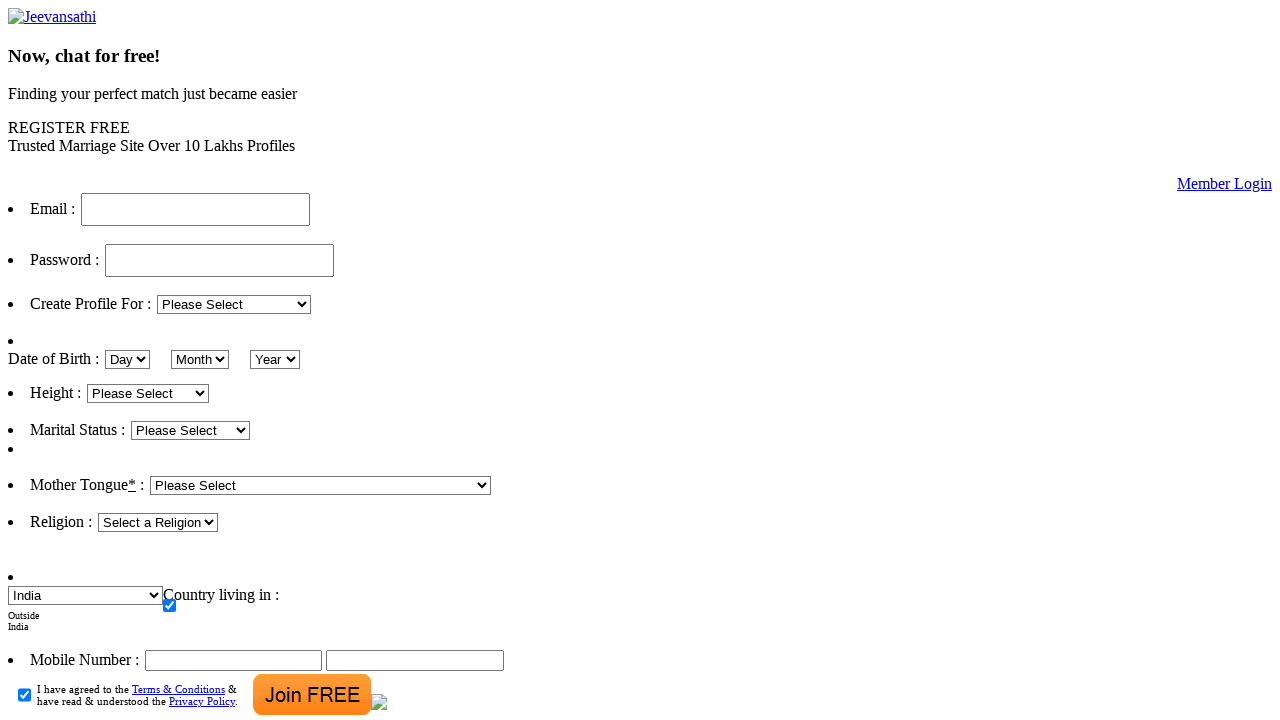

Waited for profile relationship dropdown to be visible
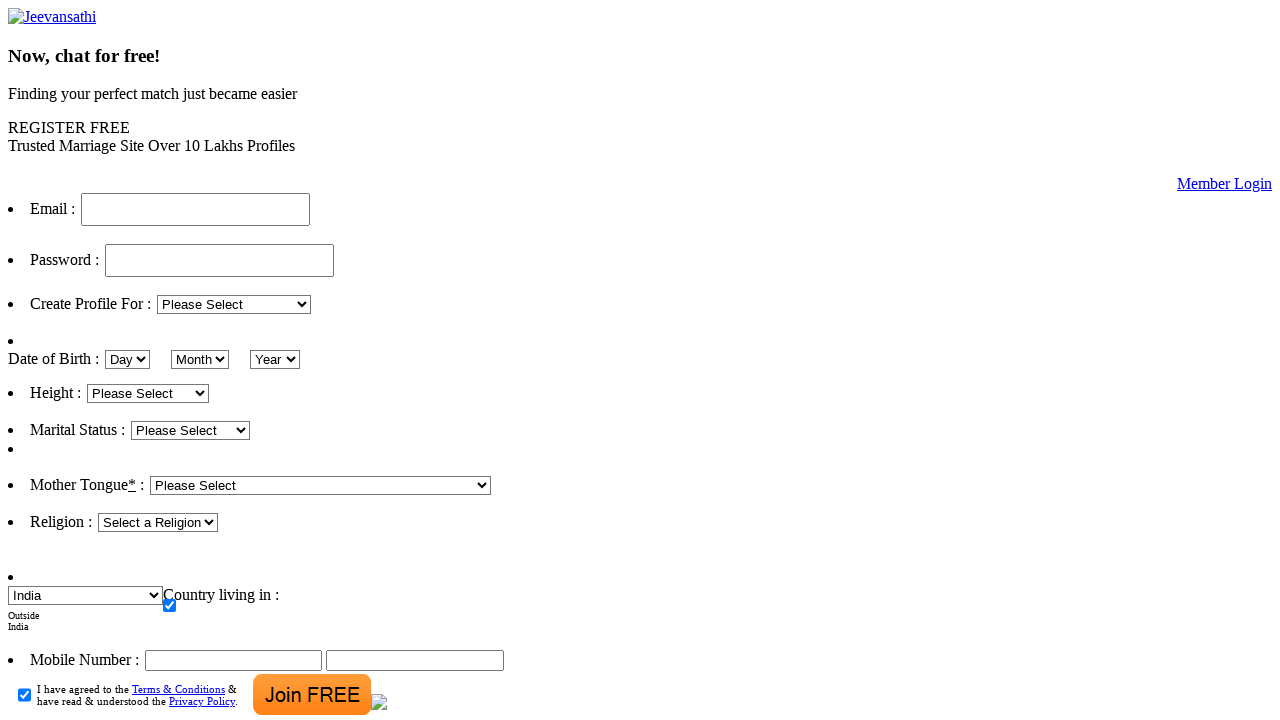

Selected 6th option from profile relationship dropdown by index on select[name='reg[relationship]']
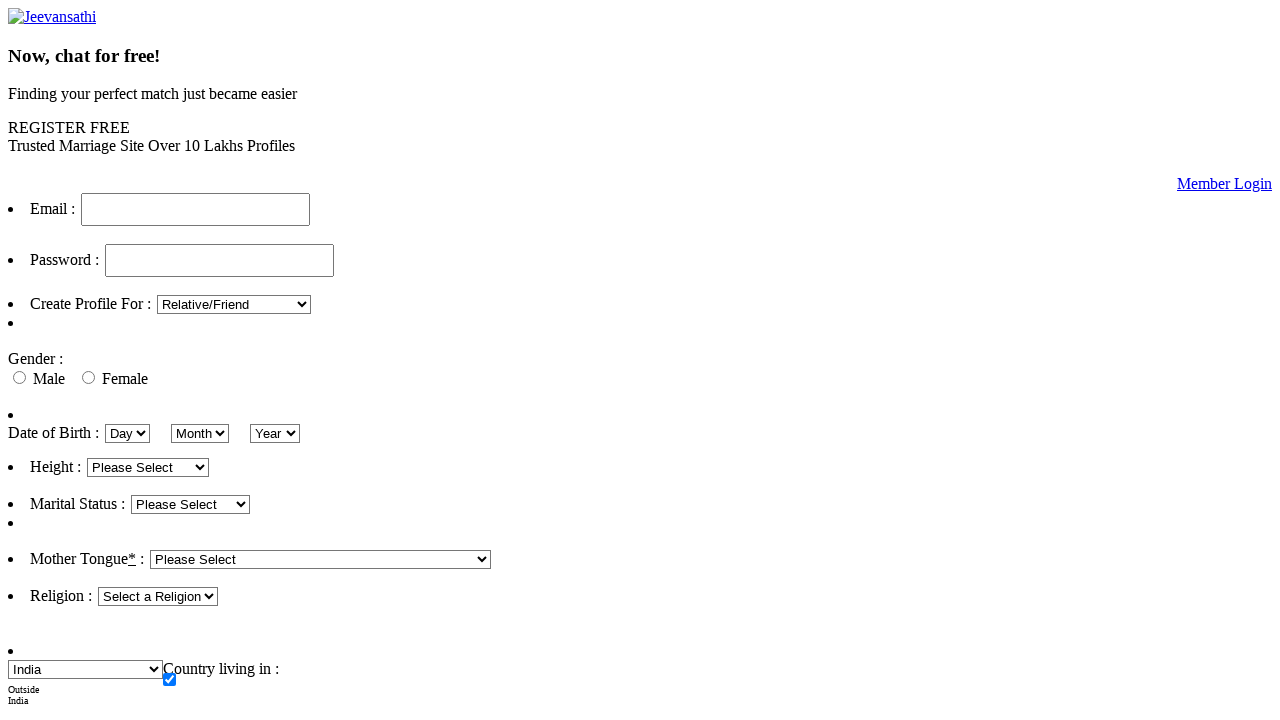

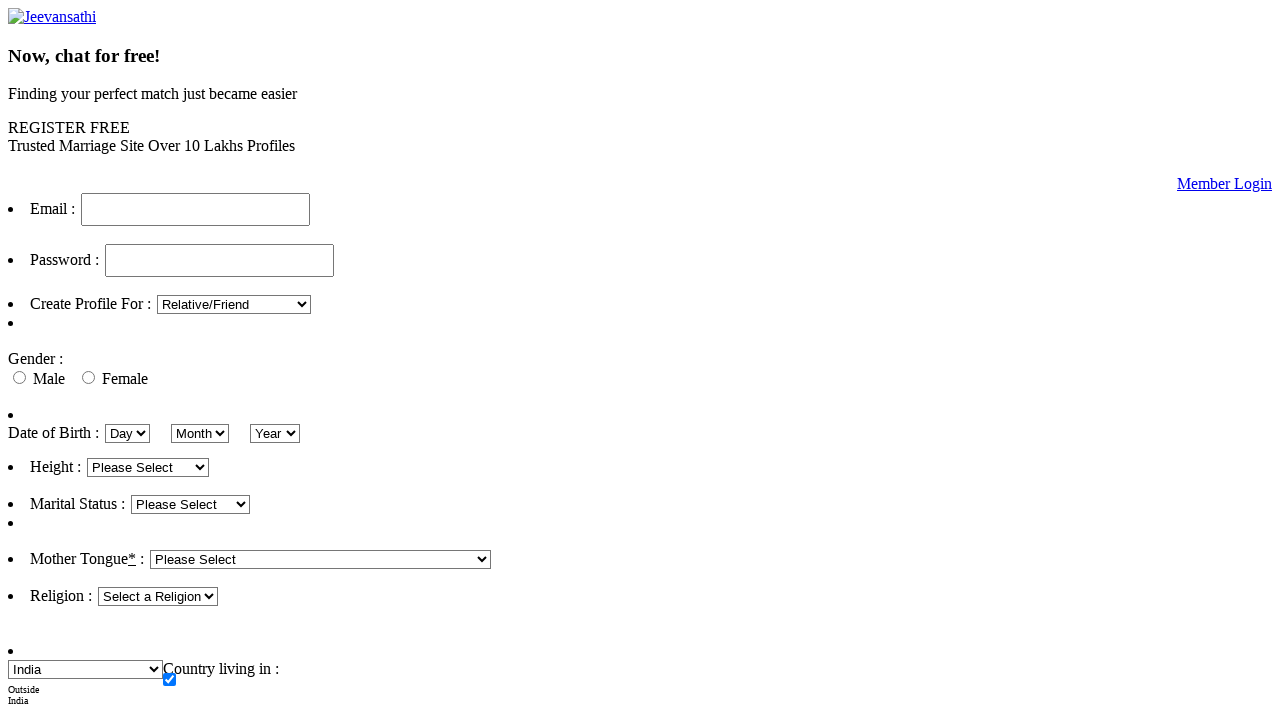